Tests form interaction on a registration demo page by selecting a radio button (gender) and checking multiple hobby checkboxes (Cricket and Hockey)

Starting URL: http://demo.automationtesting.in/Register.html

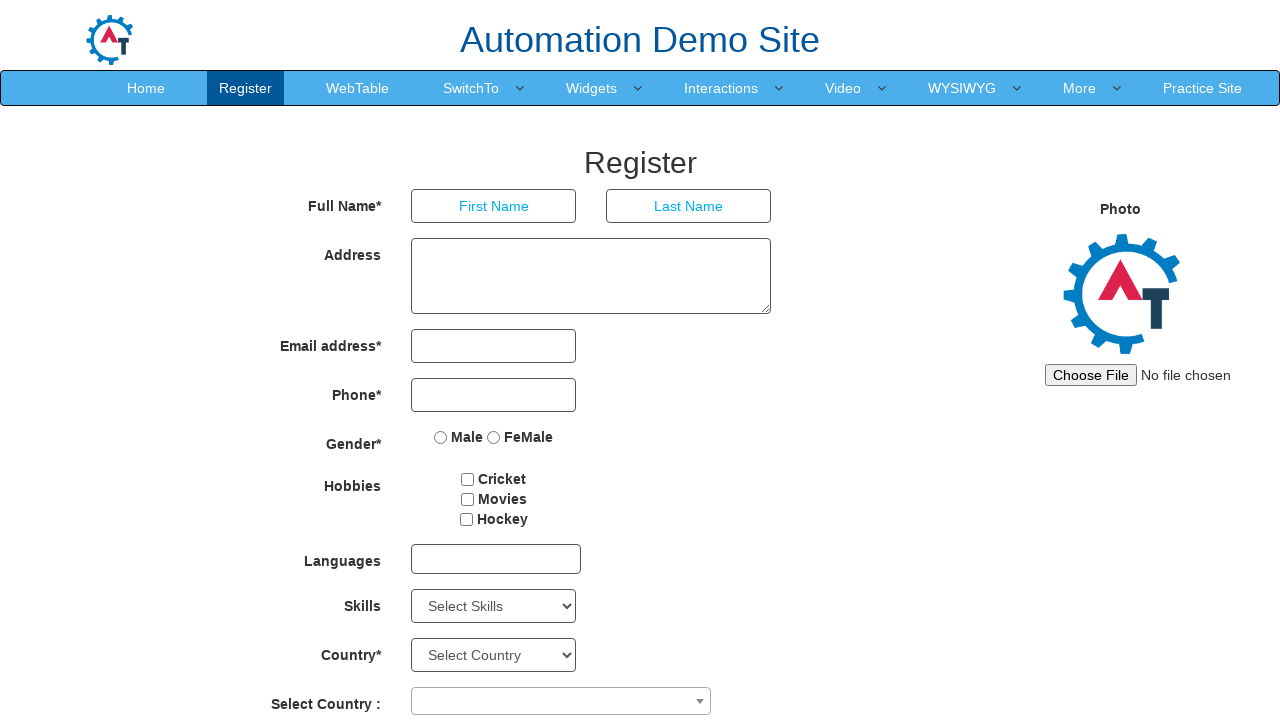

Selected Female gender radio button at (494, 437) on xpath=//*[@id='basicBootstrapForm']/div[5]/div/label[2]/input
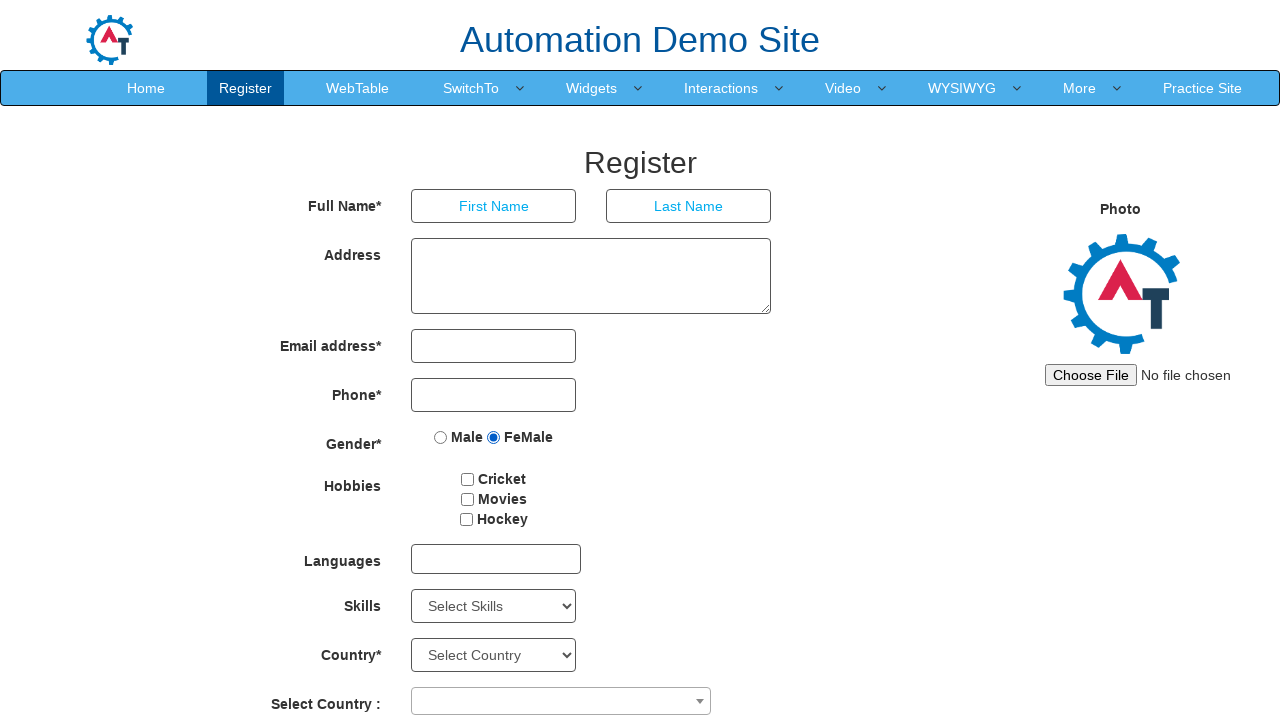

Checked Cricket hobby checkbox at (468, 479) on #checkbox1
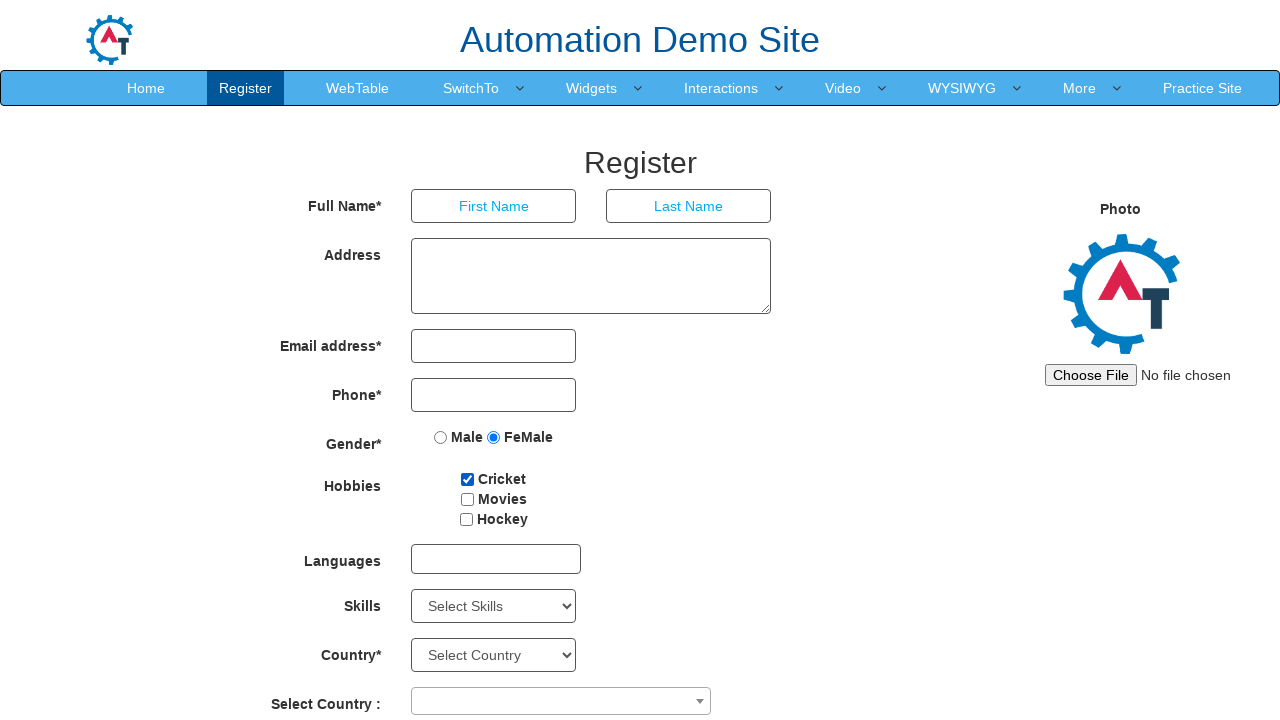

Checked Hockey hobby checkbox at (466, 519) on #checkbox3
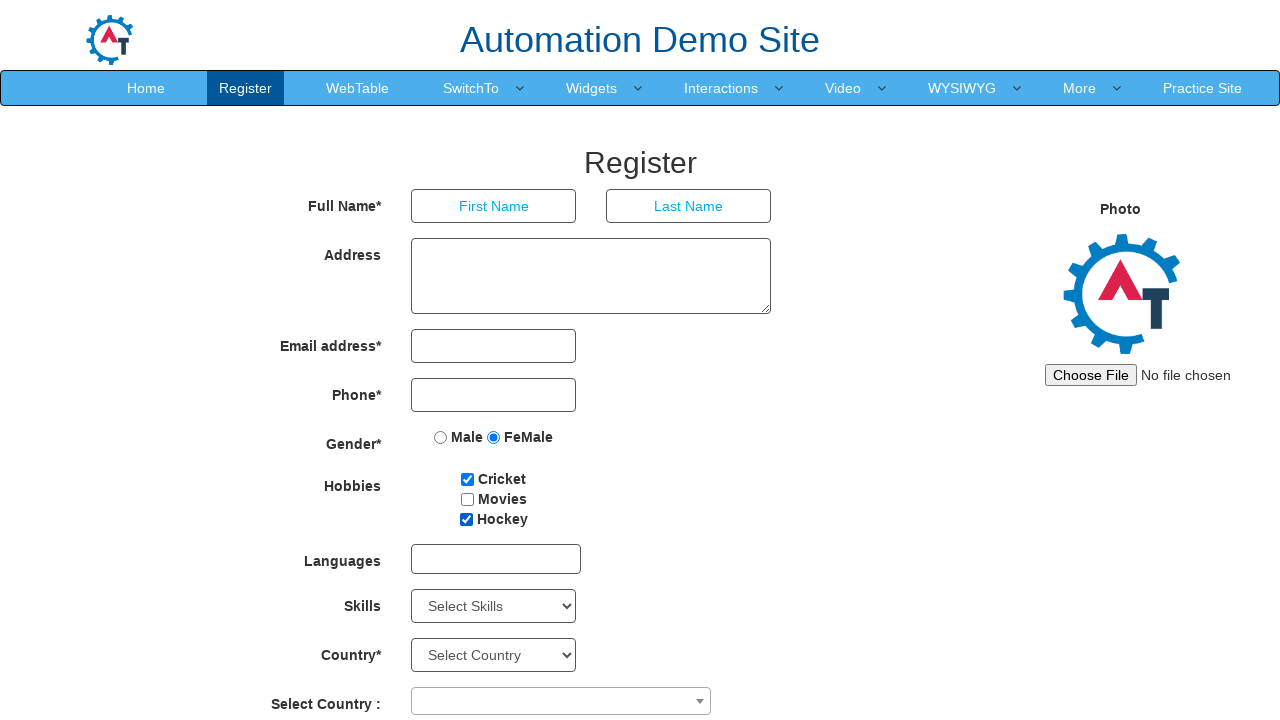

Waited for form interactions to complete
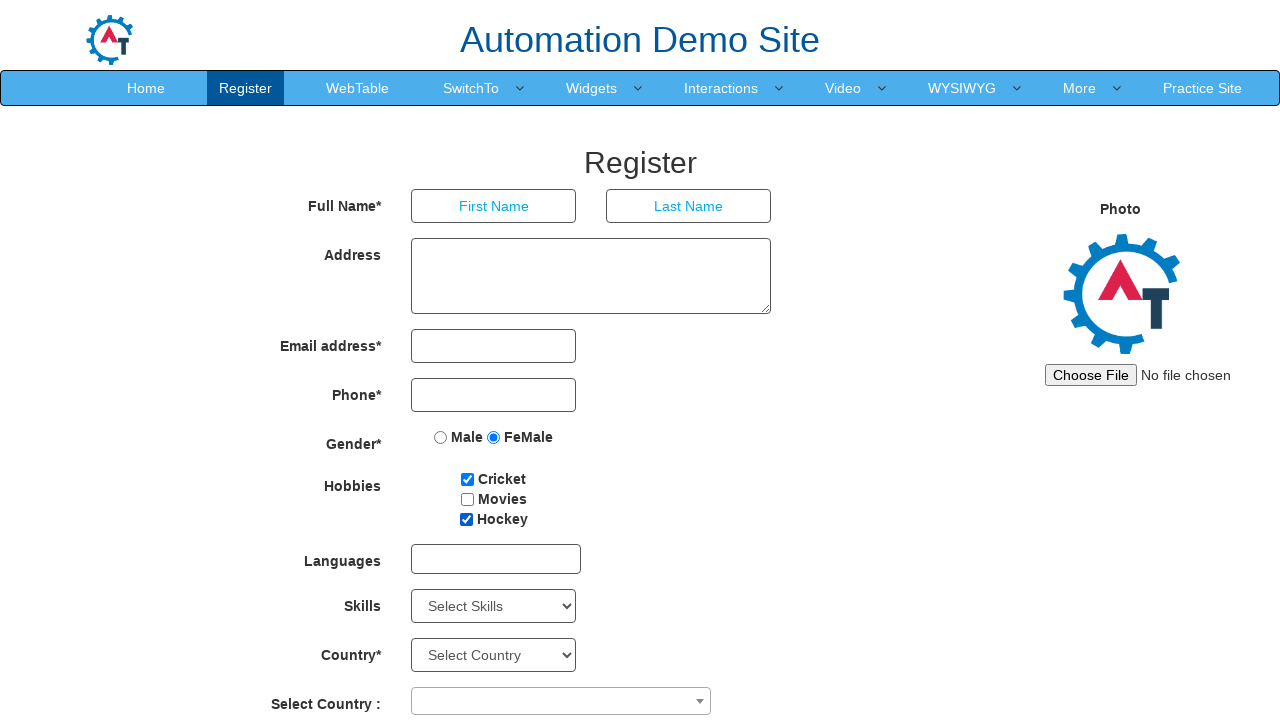

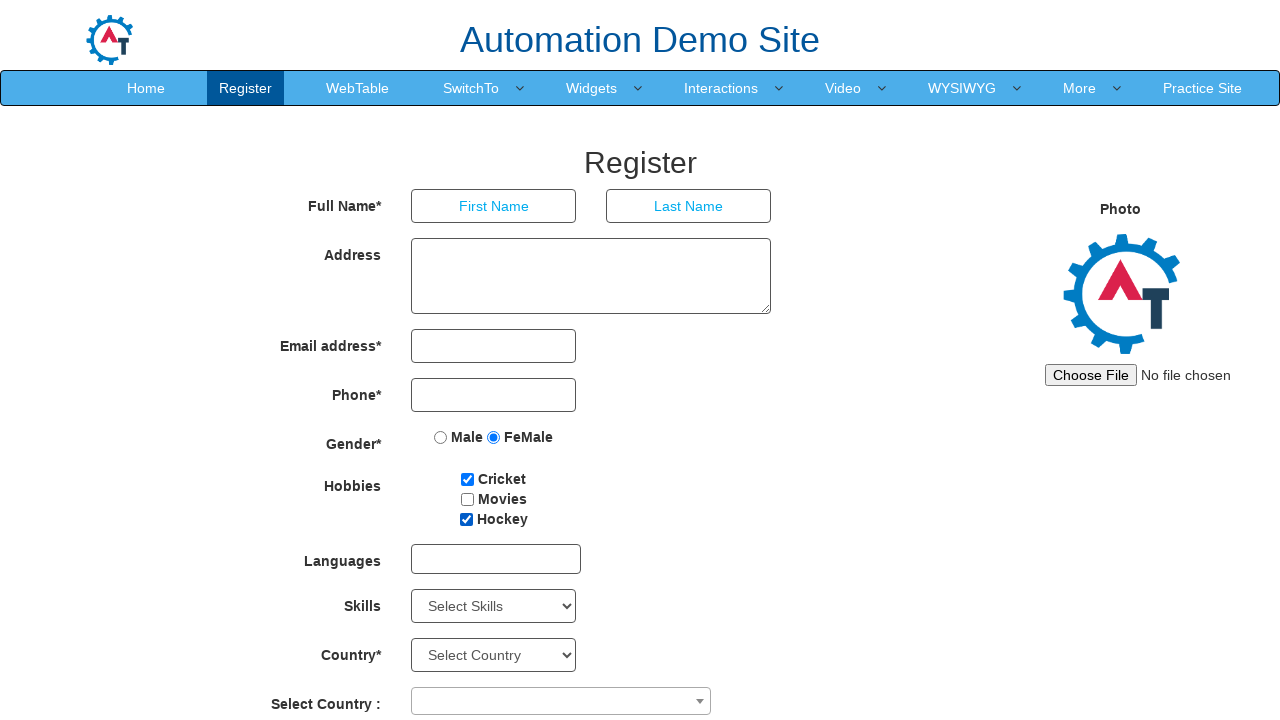